Tests table interaction by navigating to a tables page, reading table structure (columns, rows, cell values), clicking a table header to sort, and verifying footer content.

Starting URL: https://v1.training-support.net/selenium/tables

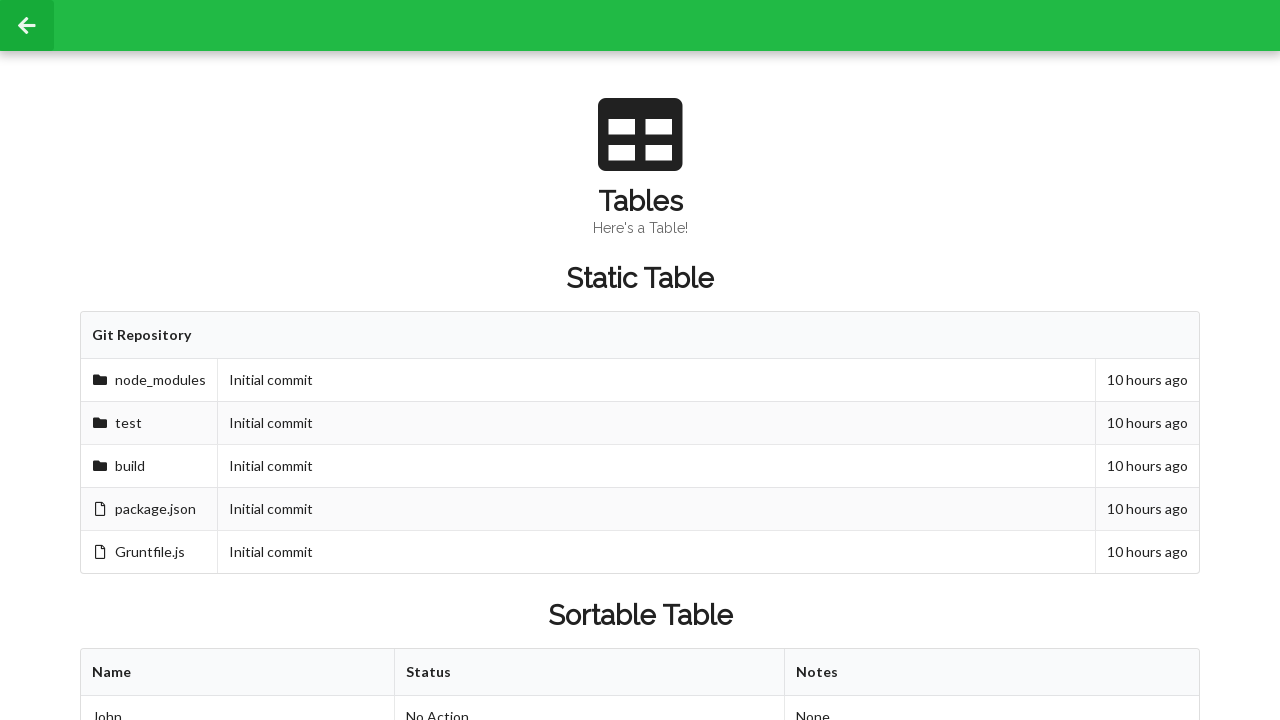

Waited for sortable table to be visible
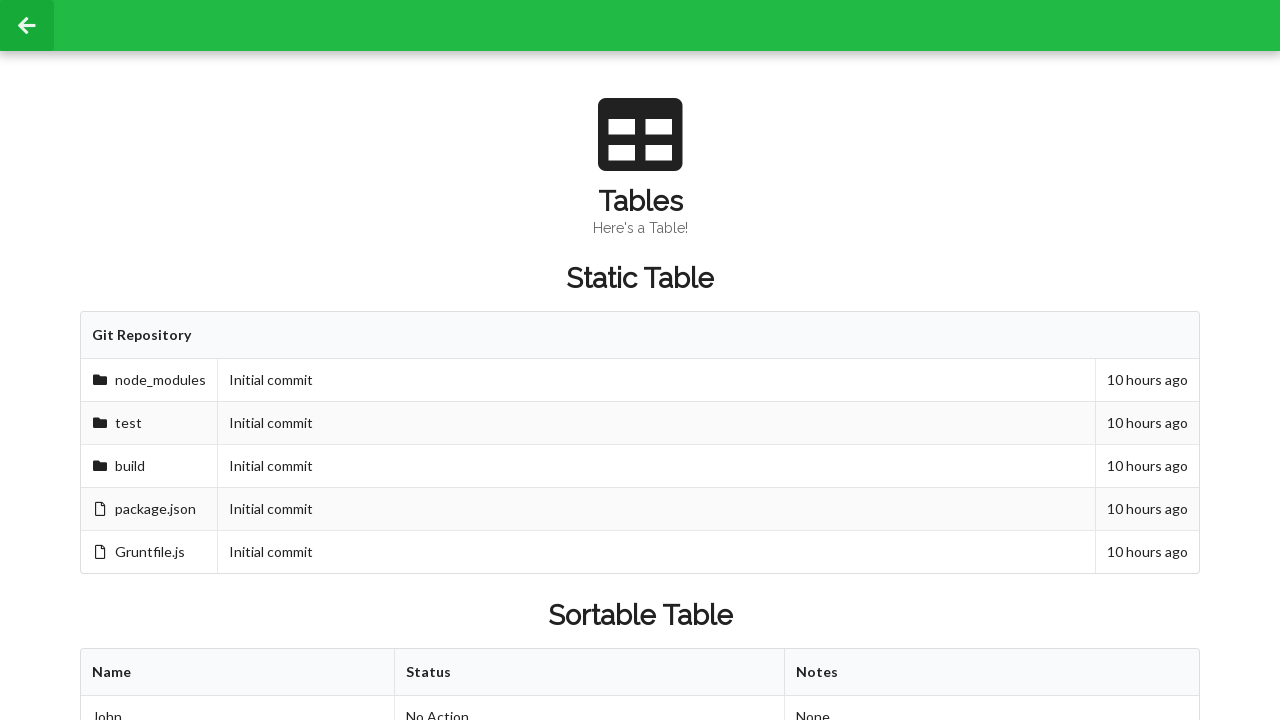

Retrieved column count from first row: 3 columns
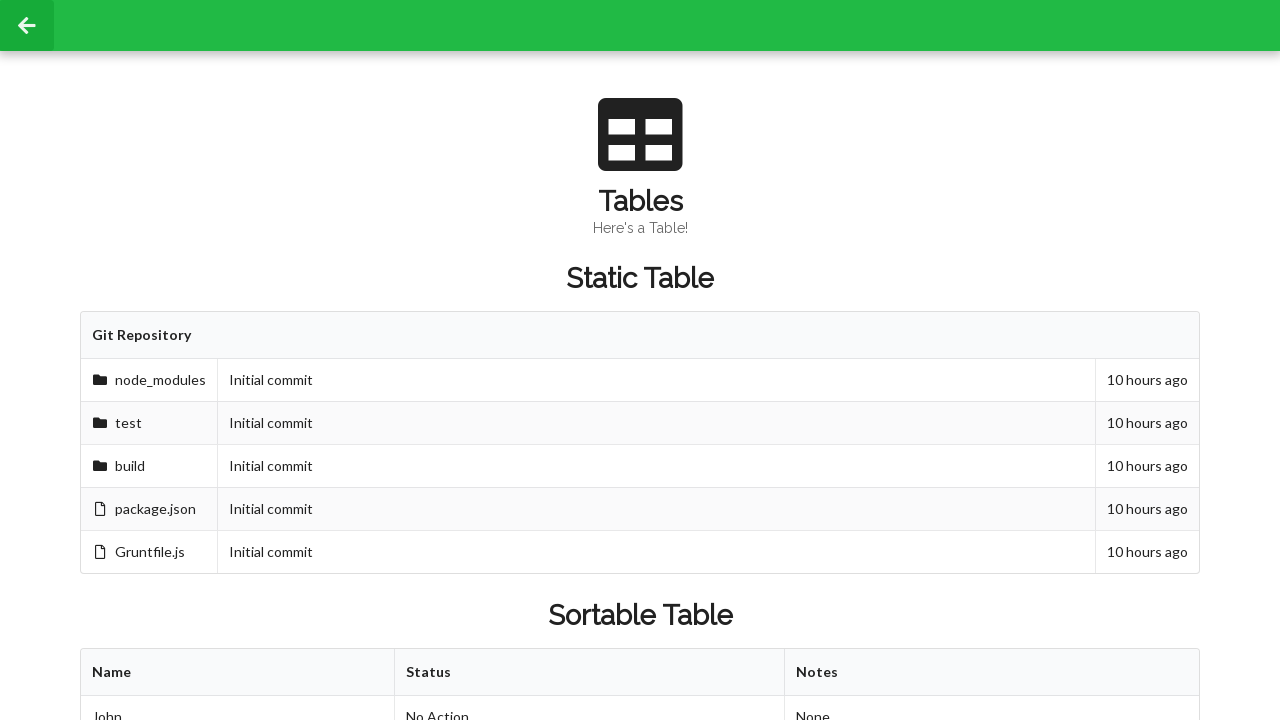

Retrieved row count from table: 3 rows
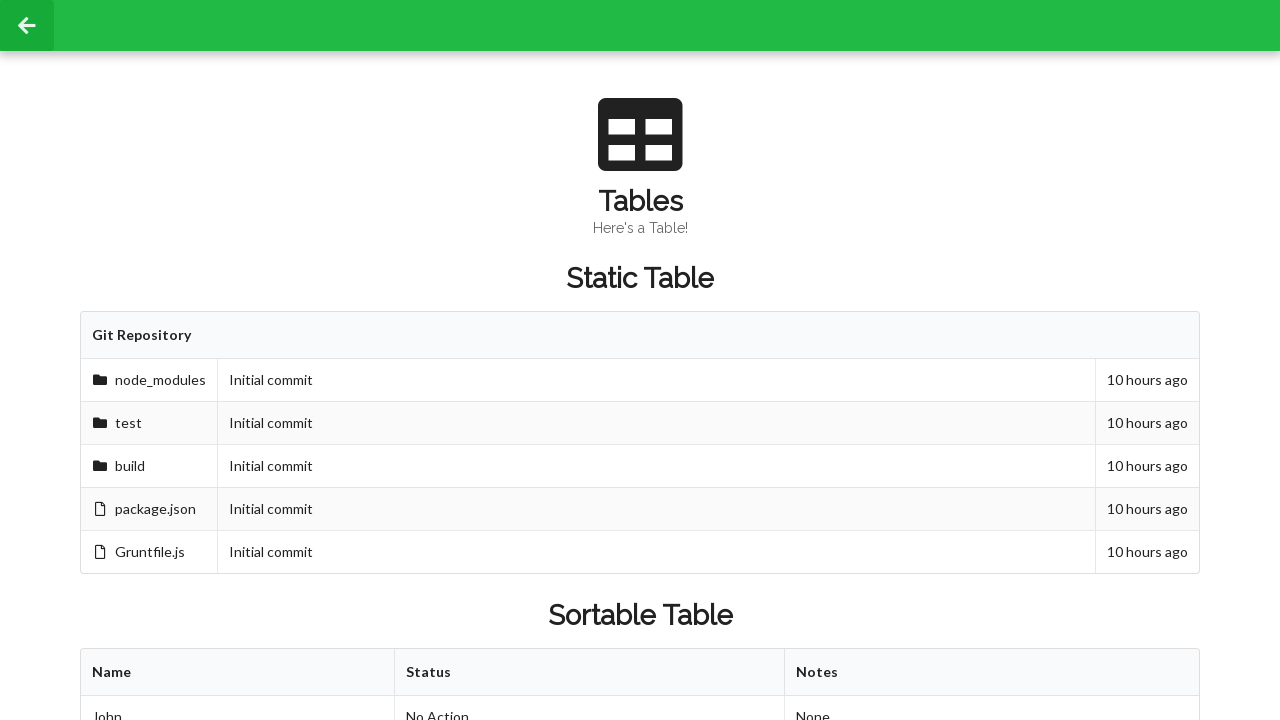

Retrieved cell value at row 2, column 2: Approved
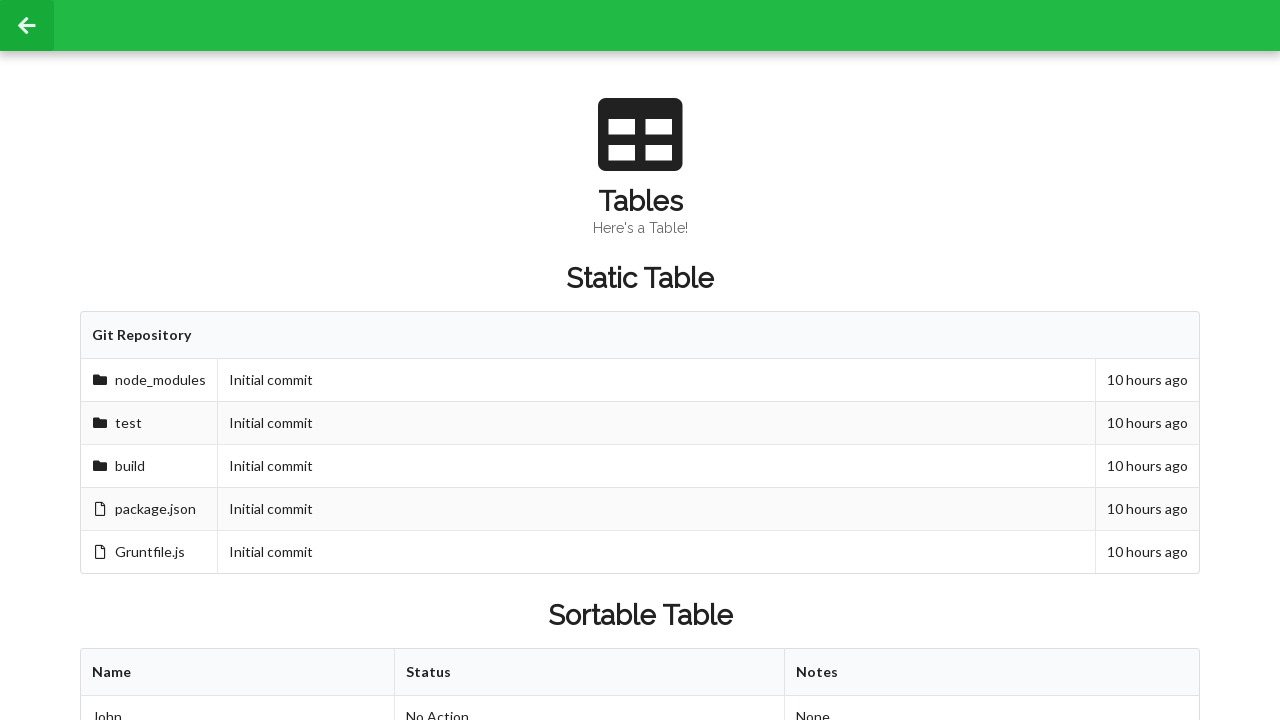

Clicked first table header to sort at (238, 673) on xpath=//table[@id='sortableTable']/thead/tr/th
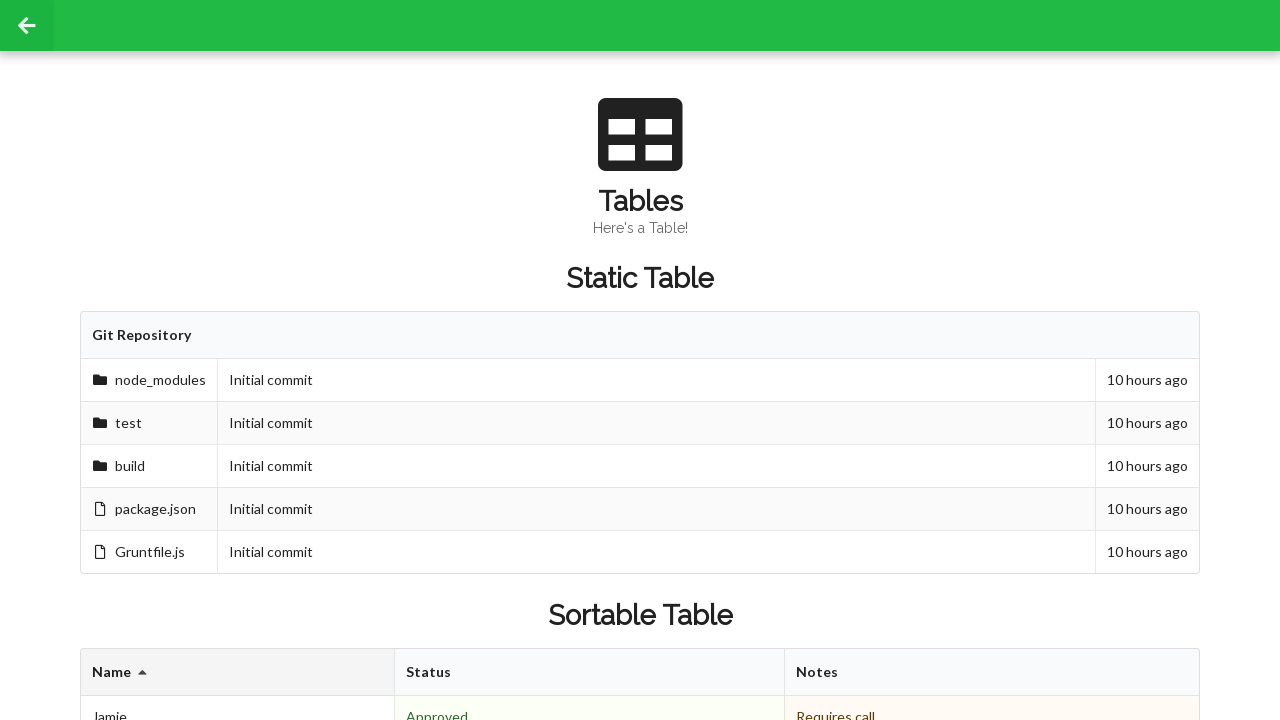

Retrieved cell value at row 2, column 2 after sorting: Denied
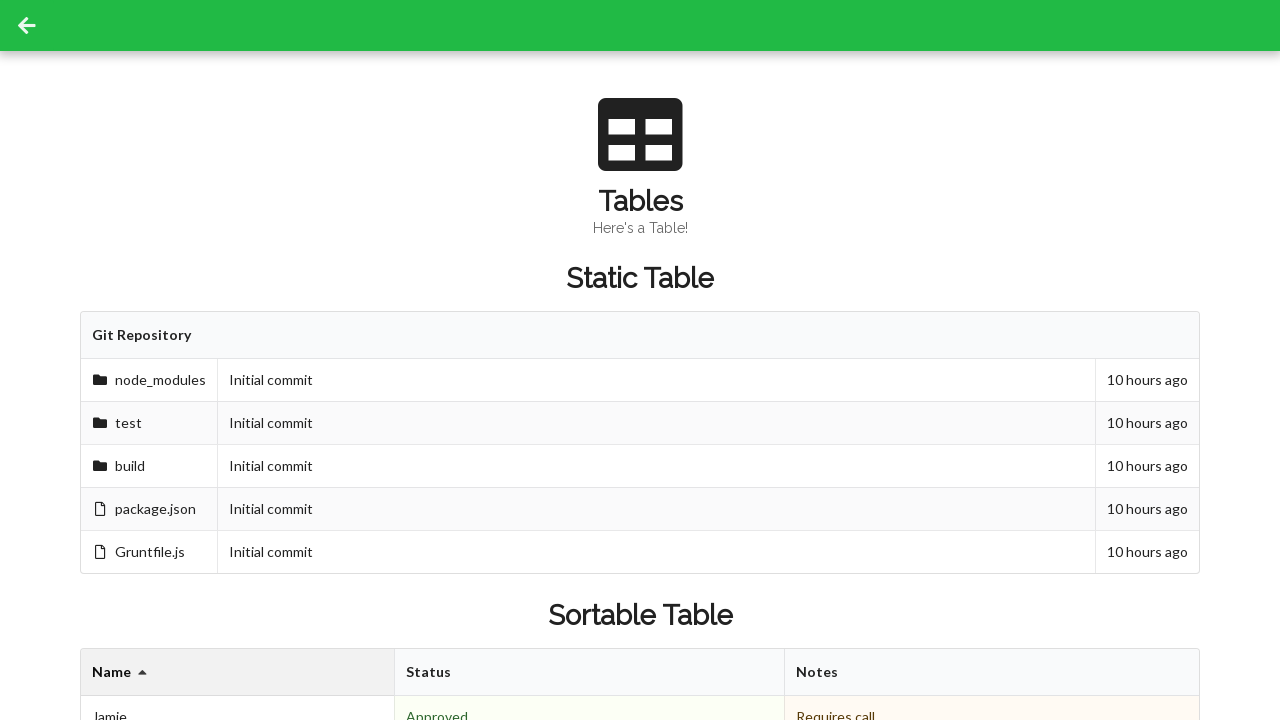

Retrieved footer cells: 3 footer cells found
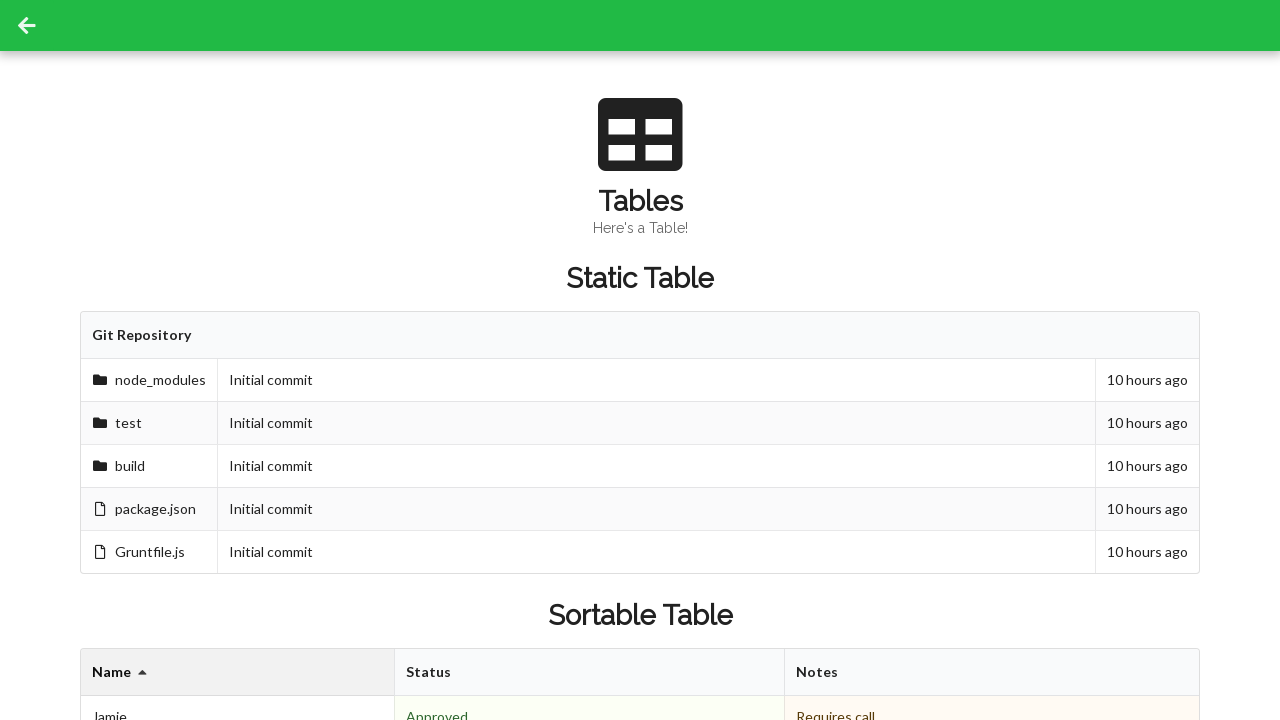

Read footer cell value: 3 People
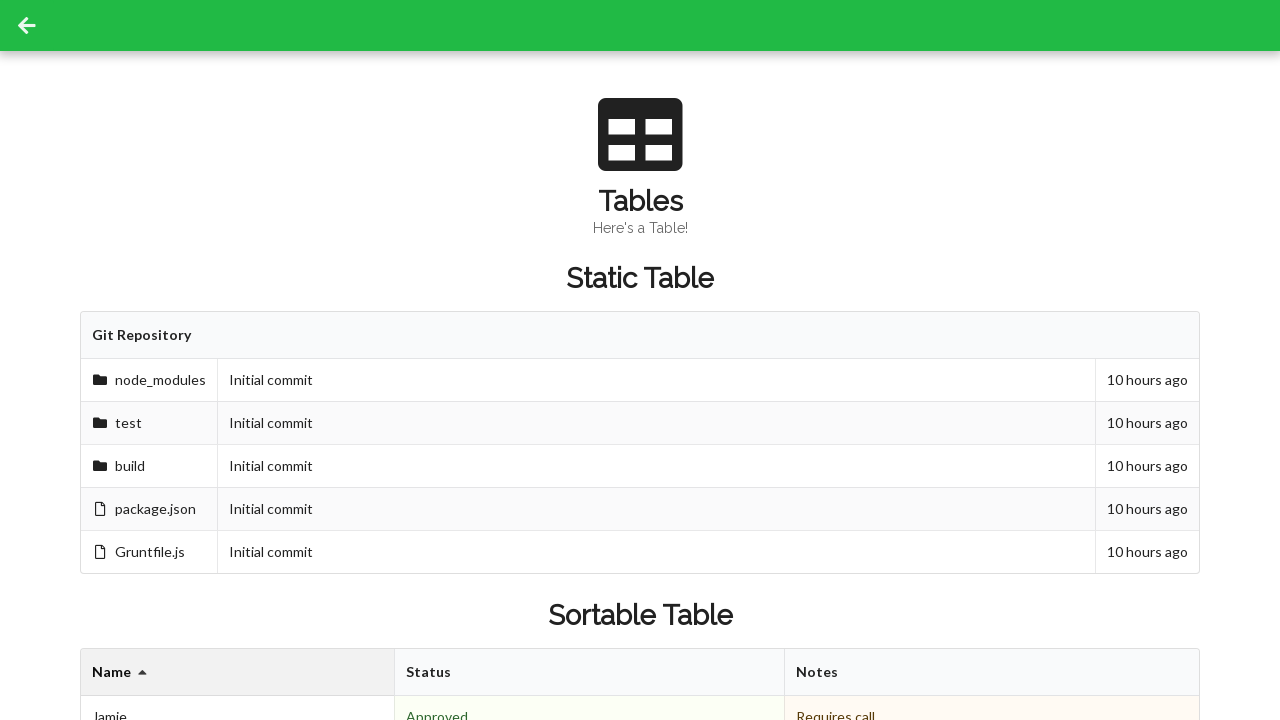

Read footer cell value: 2 Approved
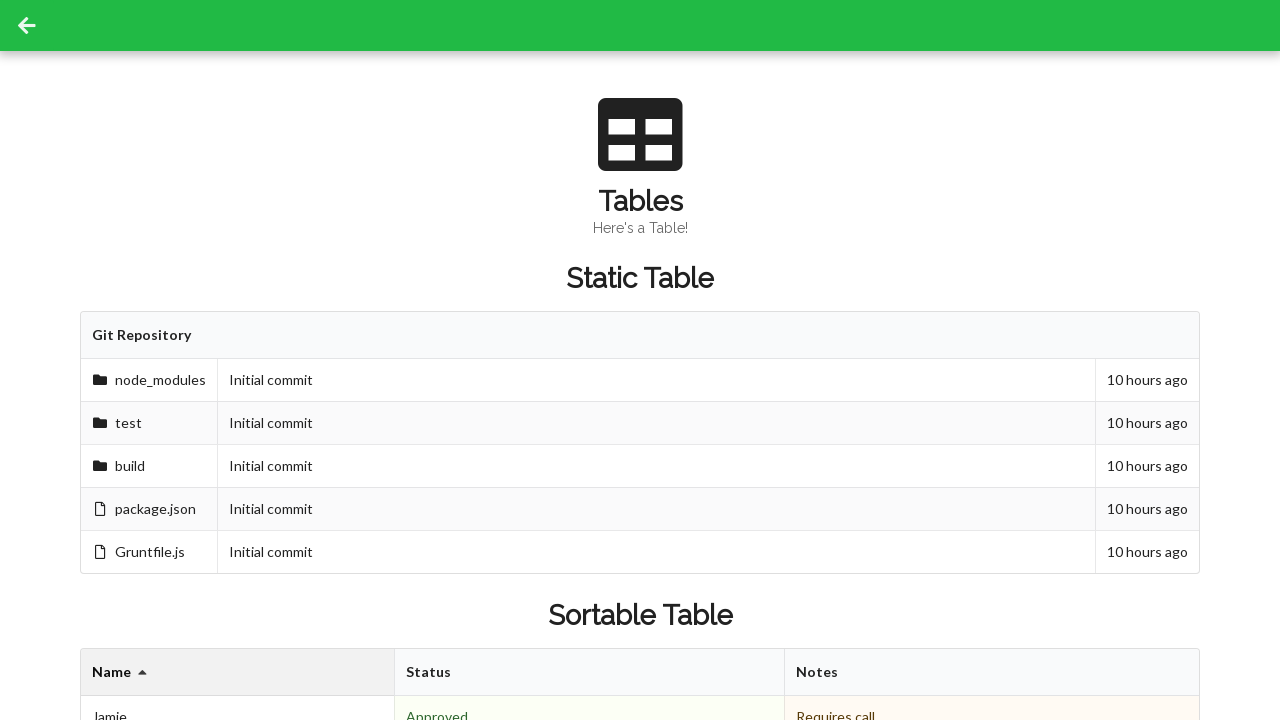

Read footer cell value: 
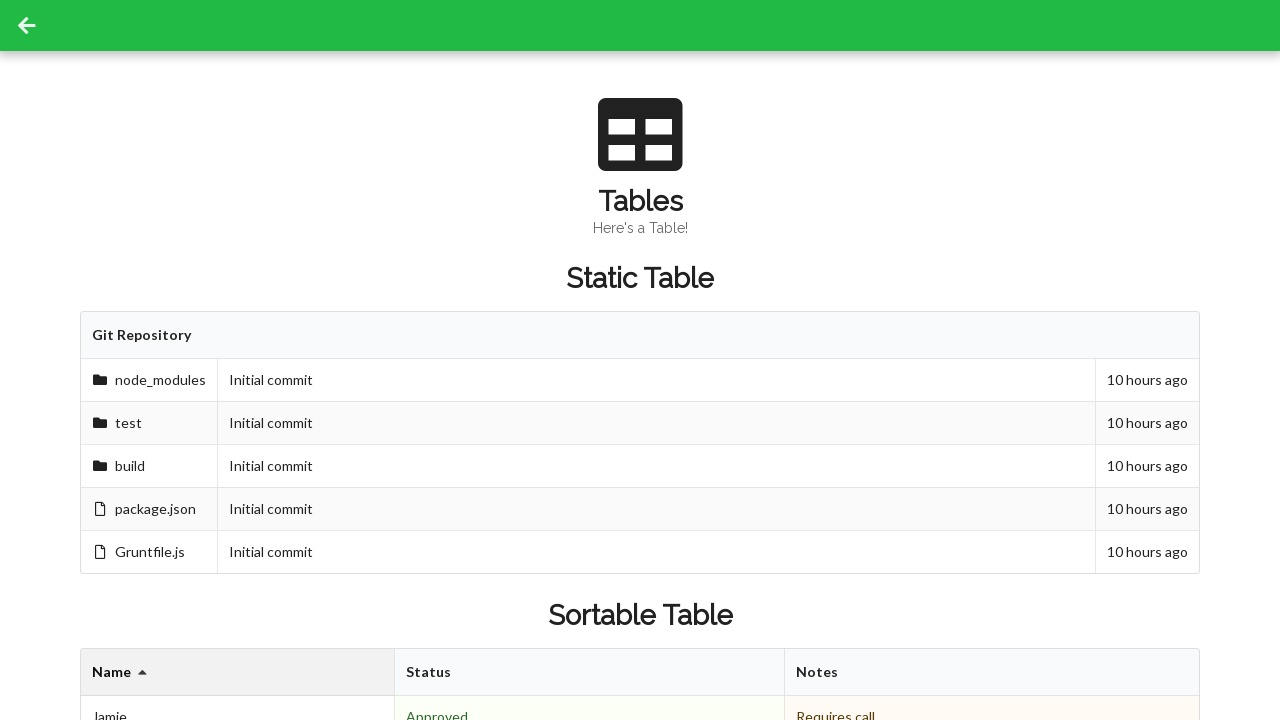

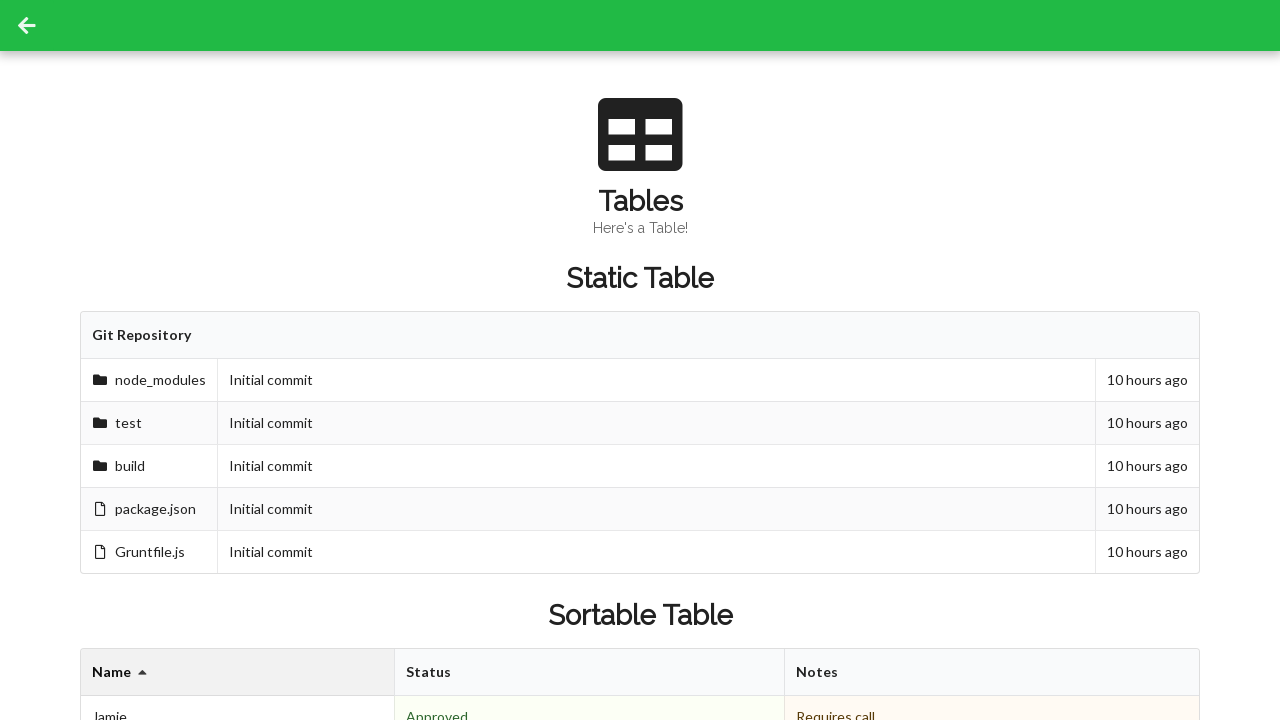